Tests clicking on three checkboxes using XPath selectors to verify checkbox interaction functionality

Starting URL: https://formy-project.herokuapp.com/checkbox

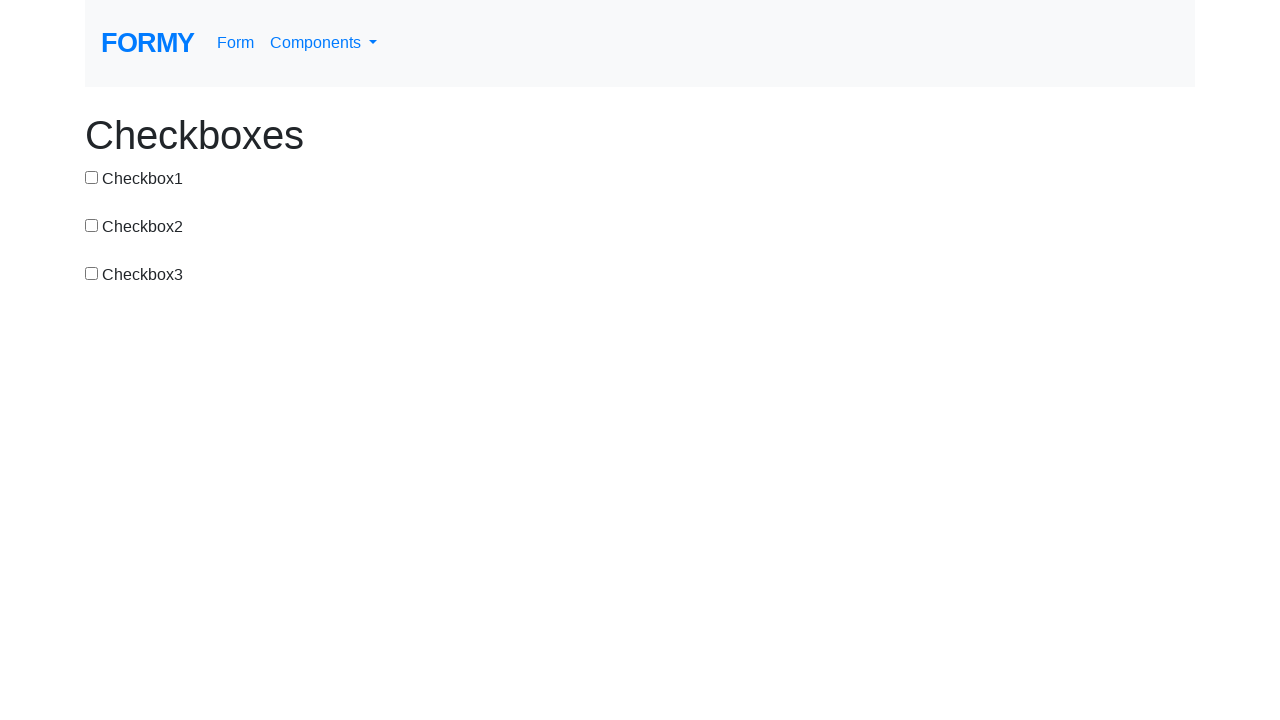

Clicked on checkbox 1 using XPath selector at (92, 177) on xpath=//*[@id='checkbox-1']
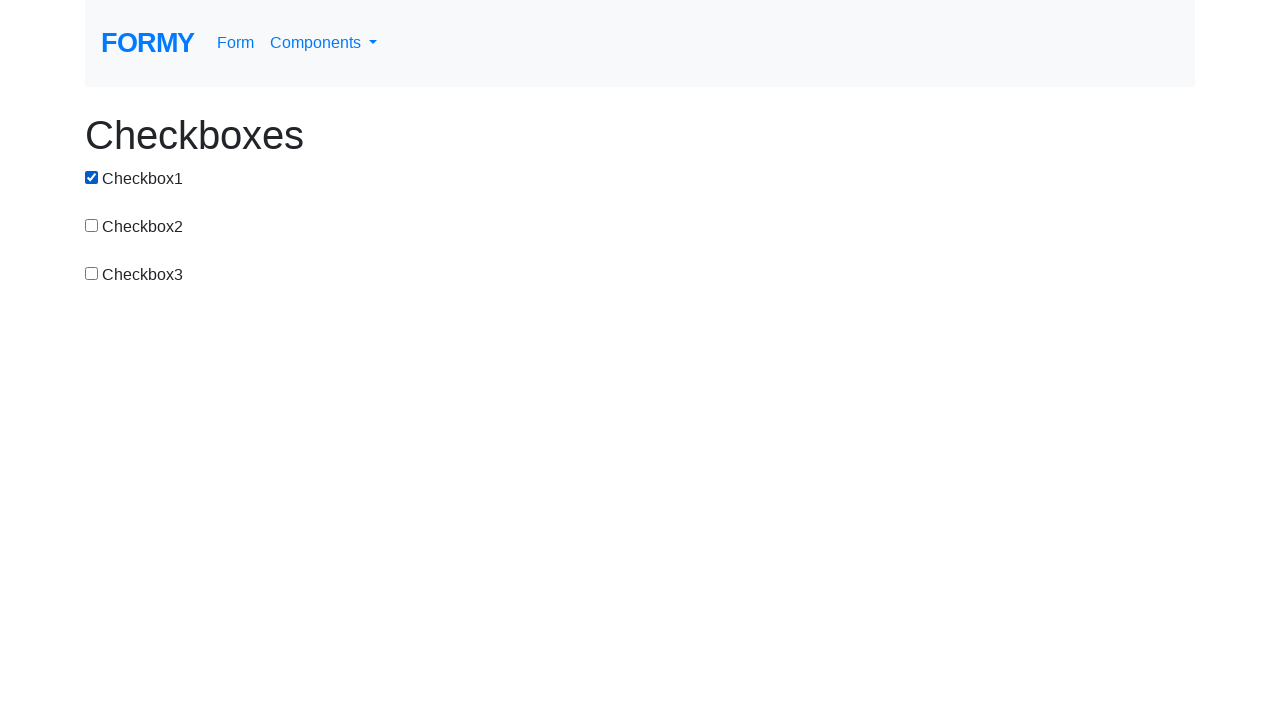

Clicked on checkbox 2 using XPath selector at (92, 225) on xpath=//*[@id='checkbox-2']
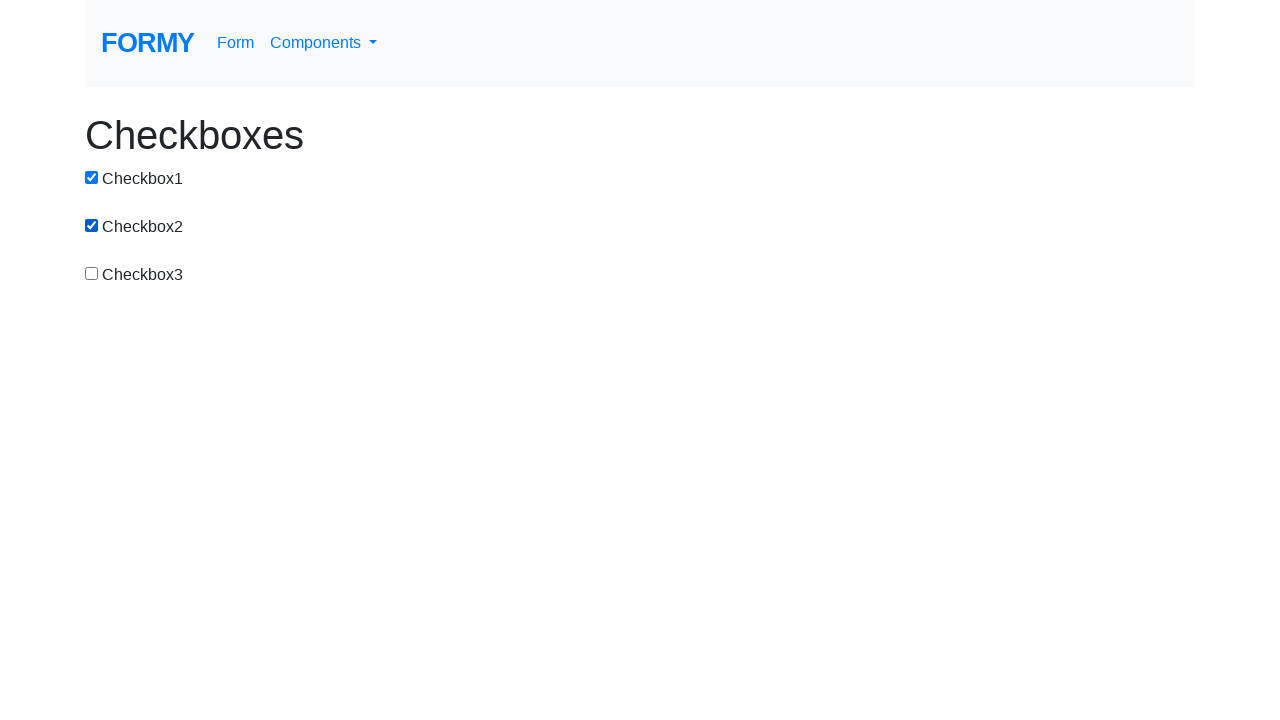

Clicked on checkbox 3 using XPath selector at (92, 273) on xpath=//*[@id='checkbox-3']
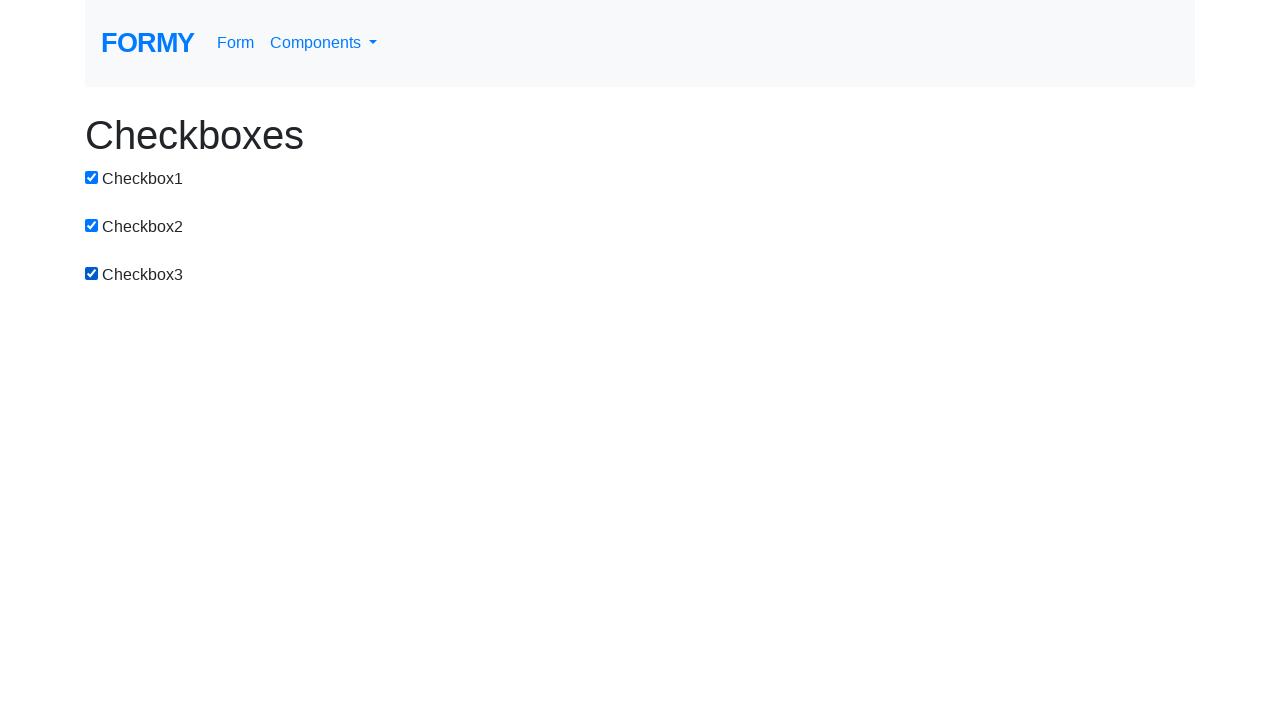

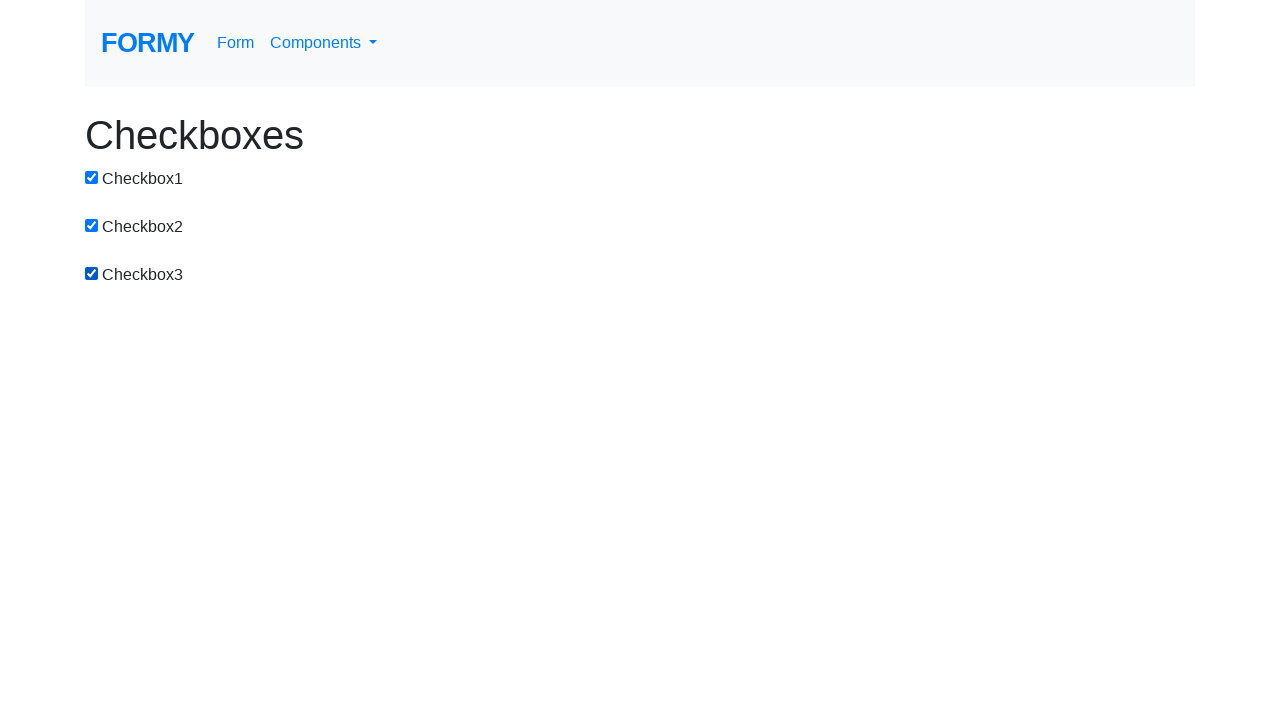